Tests dismissing a JavaScript confirm dialog by clicking the second button and verifying the result message

Starting URL: https://testcenter.techproeducation.com/index.php?page=javascript-alerts

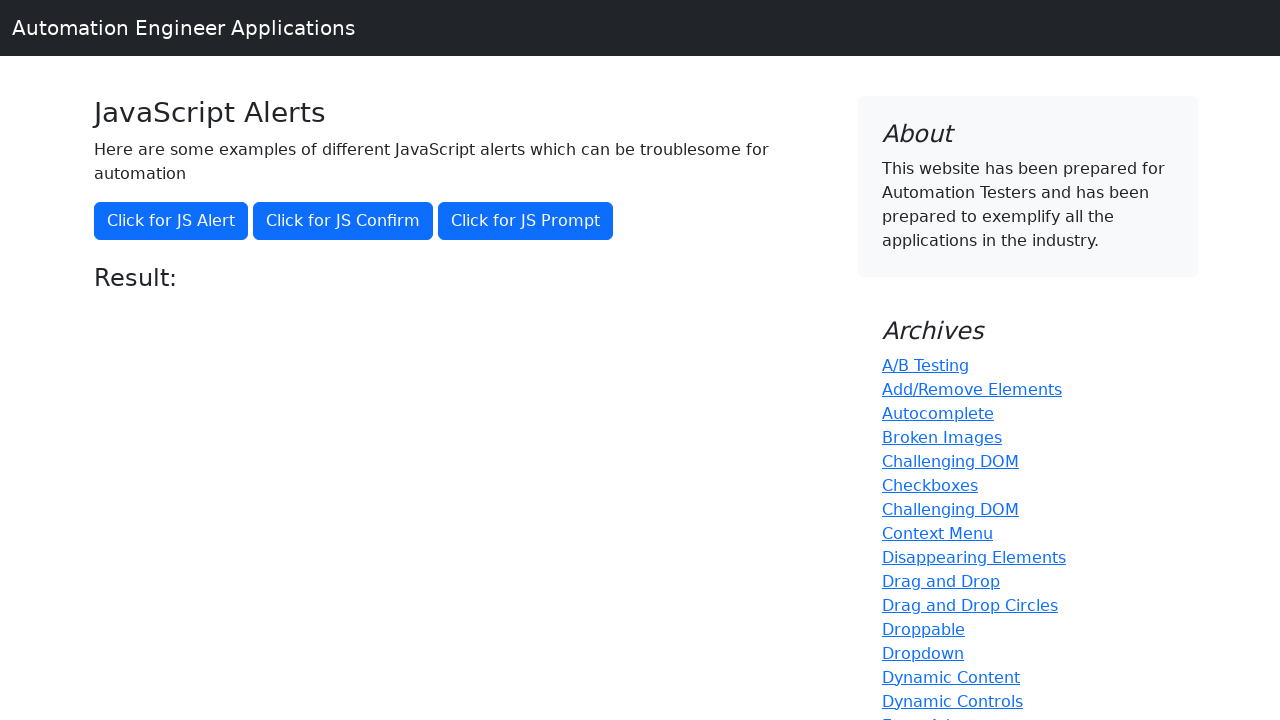

Navigated to JavaScript alerts test page
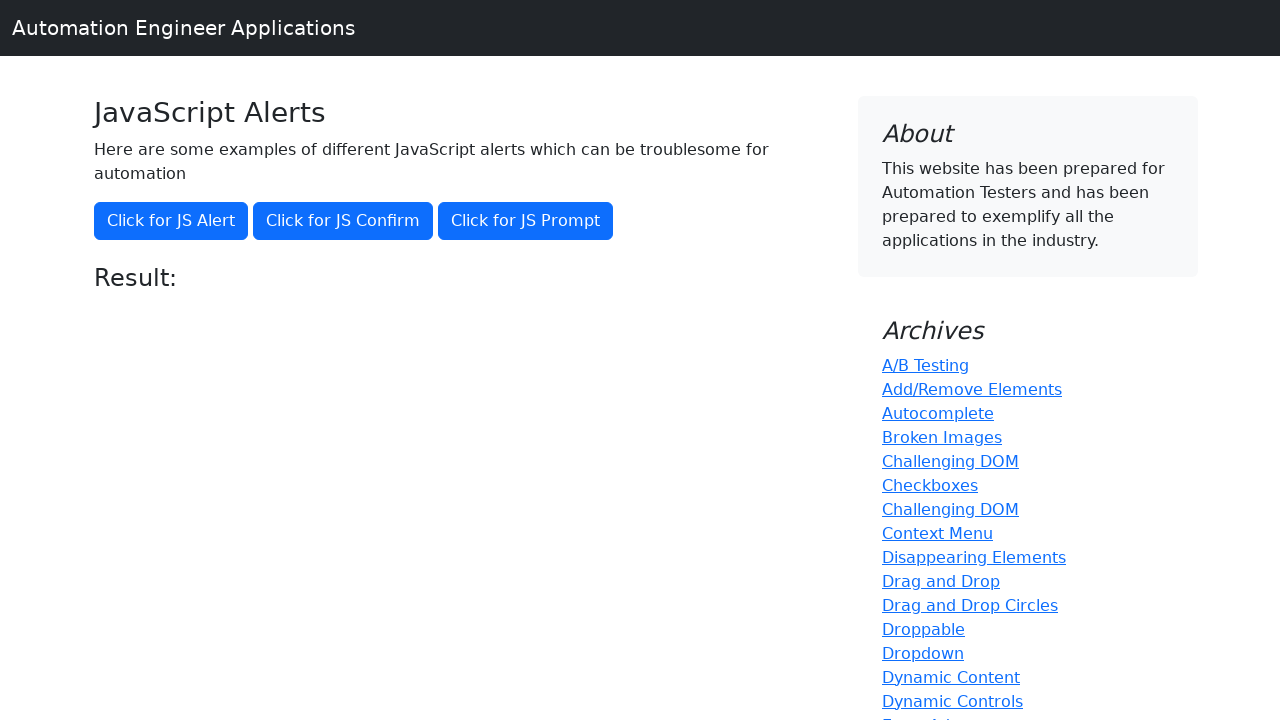

Clicked button to trigger JS confirm dialog at (343, 221) on button[onclick='jsConfirm()']
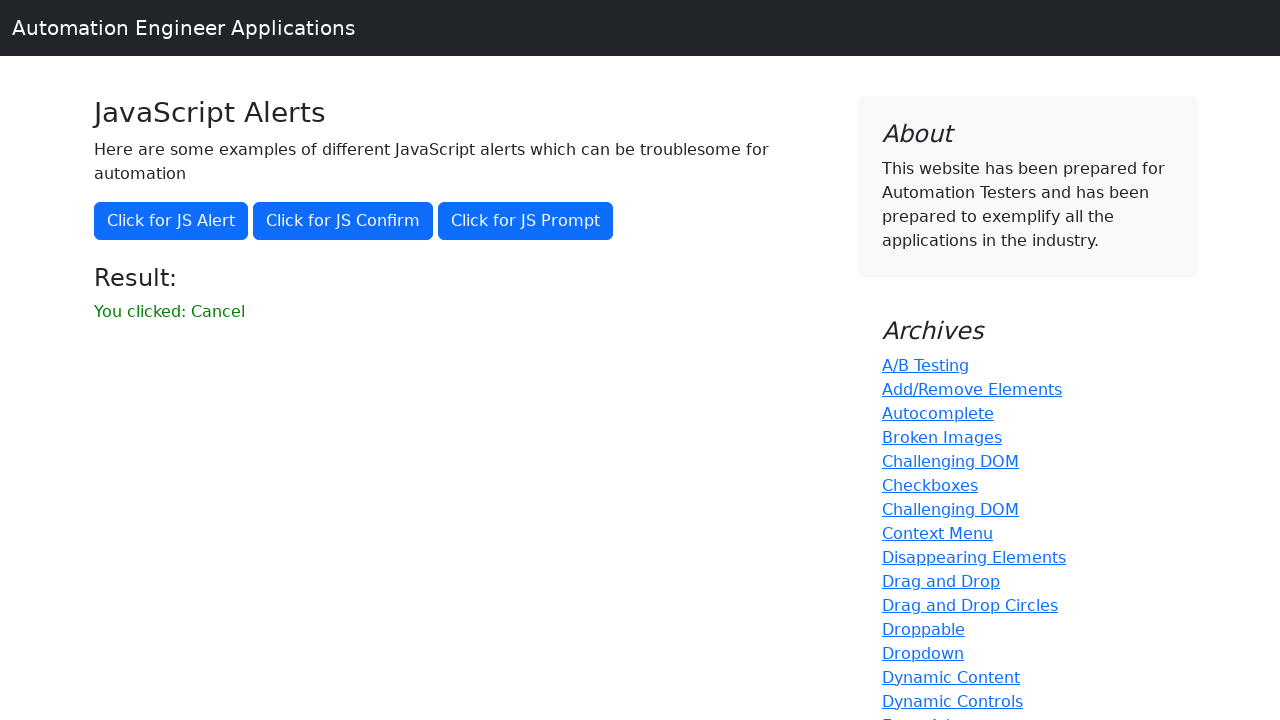

Set up dialog handler to dismiss confirm dialog
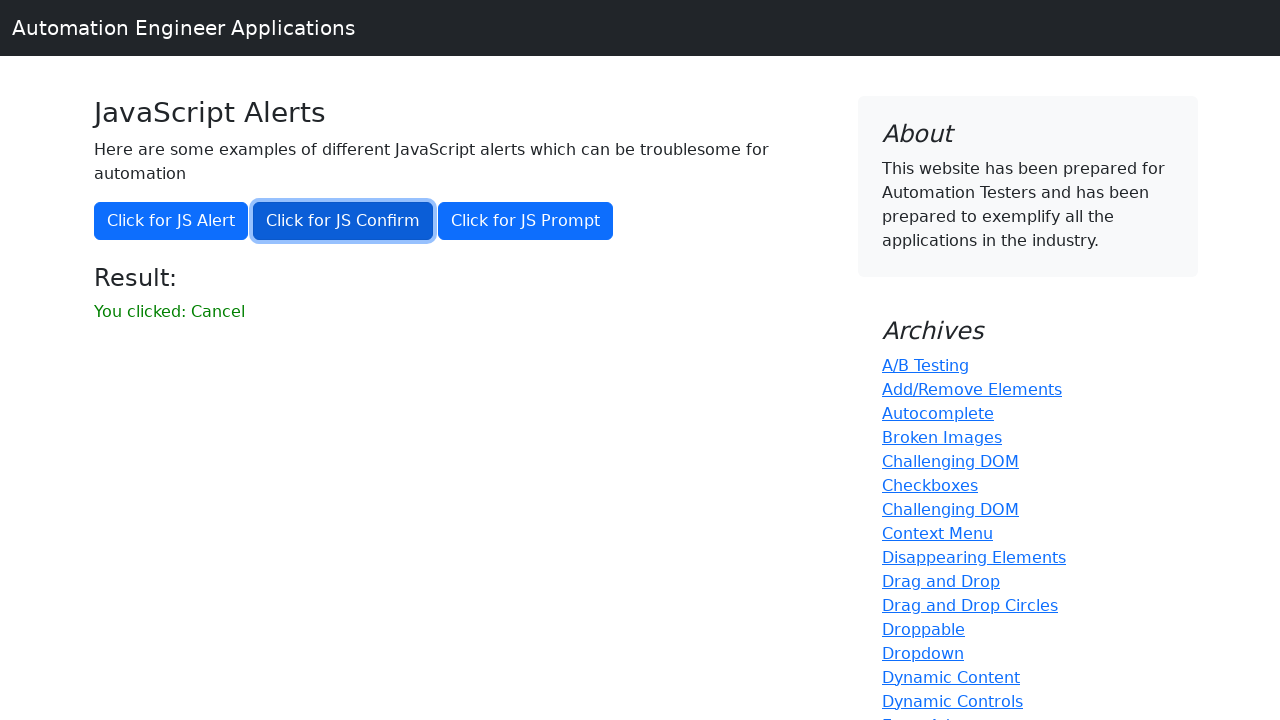

Clicked button again and dismissed the confirm dialog at (343, 221) on button[onclick='jsConfirm()']
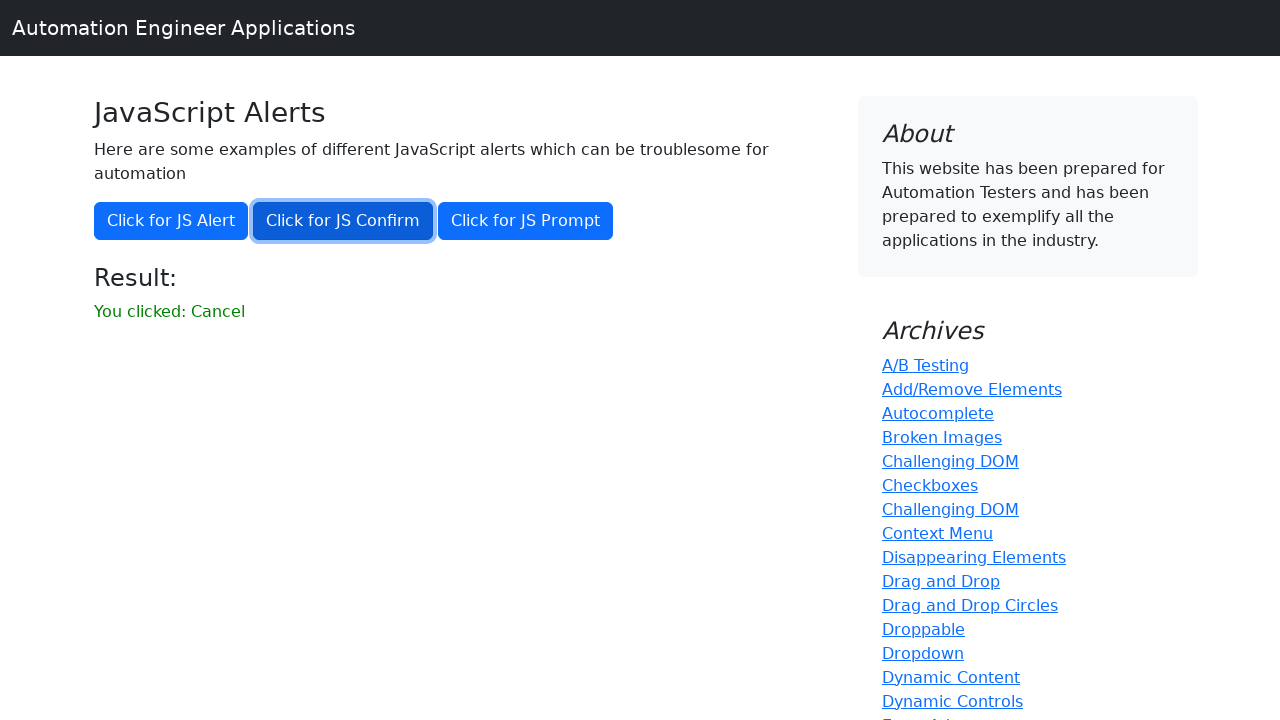

Retrieved result message text from page
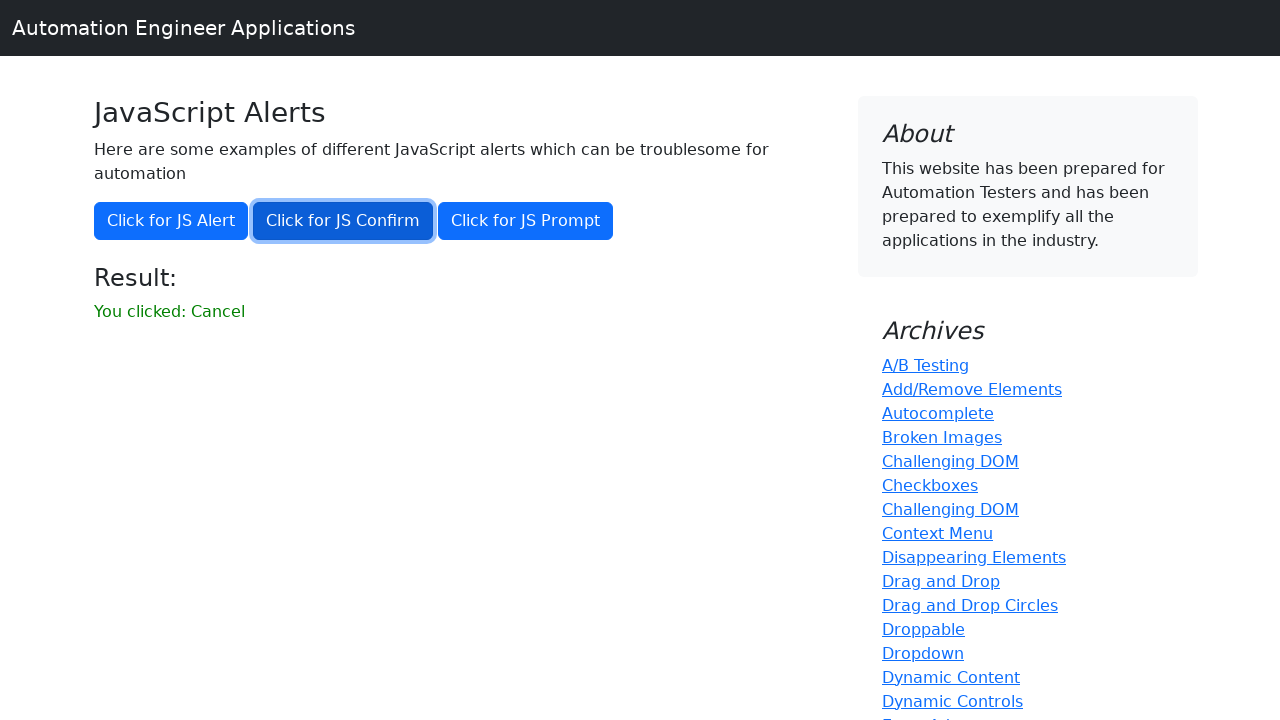

Verified that result message does not contain 'successfuly'
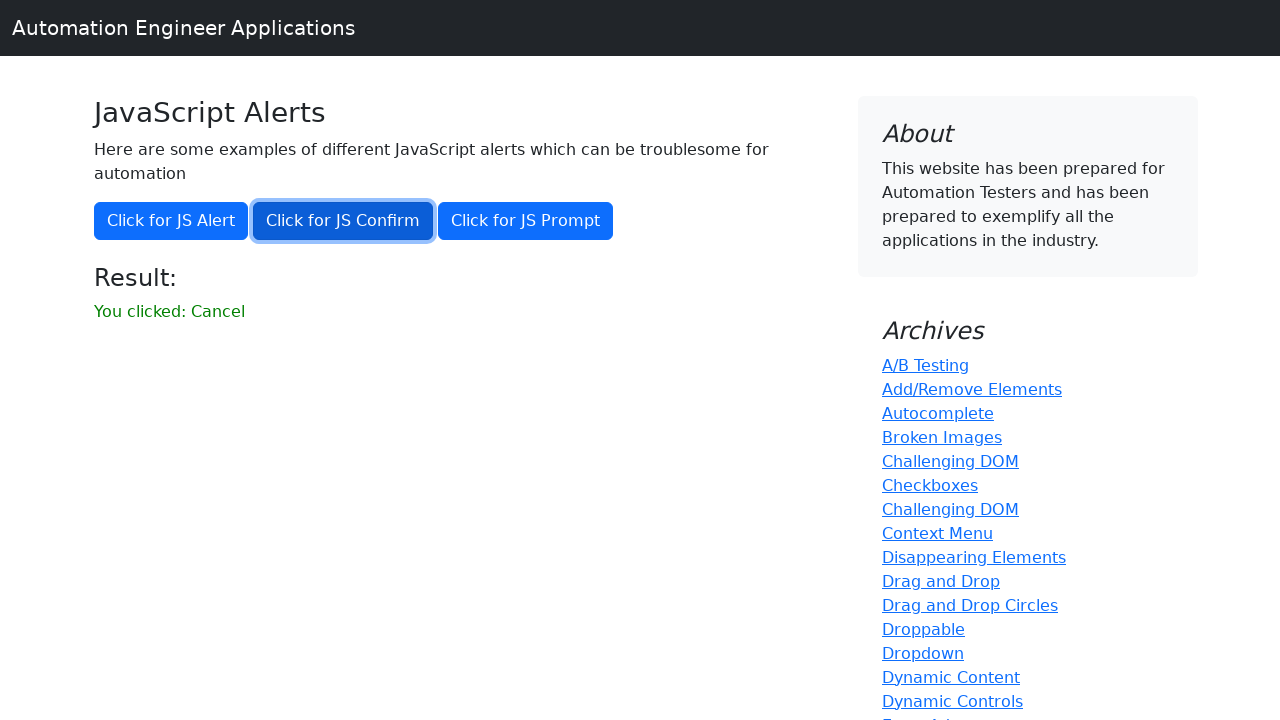

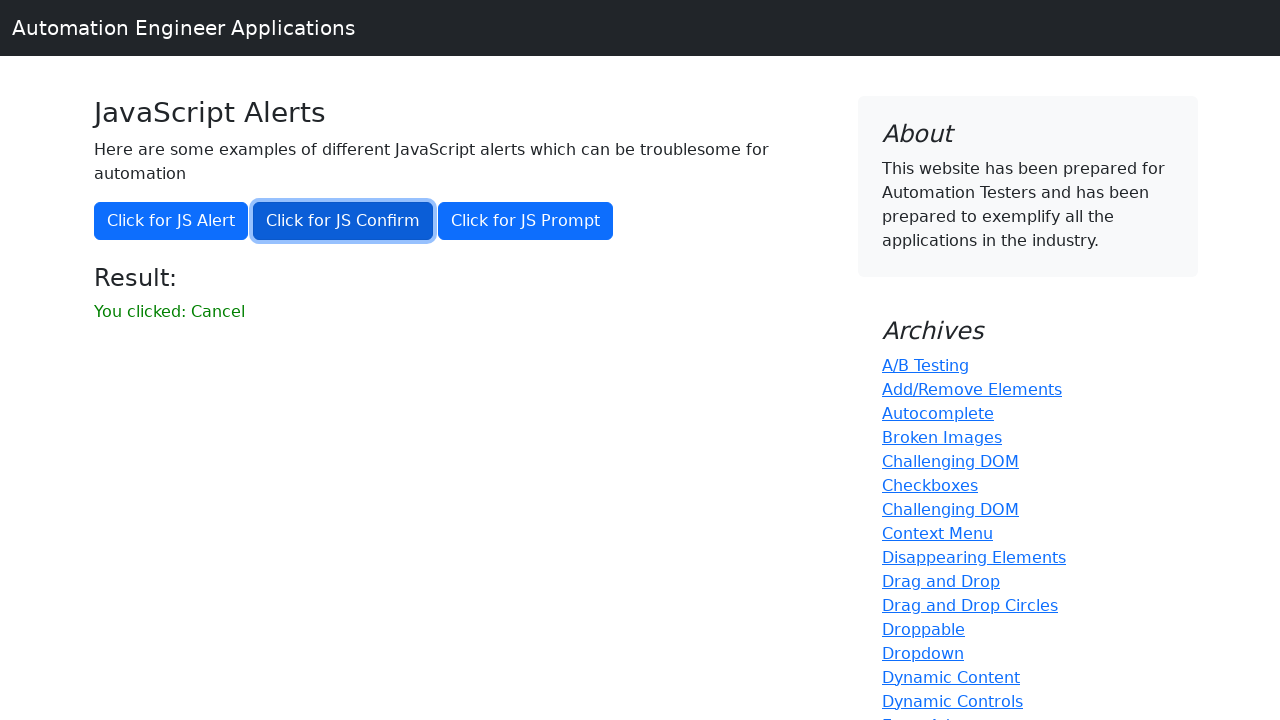